Tests the e-commerce flow of adding a Samsung Galaxy S6 product to the shopping cart, handling the confirmation dialog, navigating to the cart page, and verifying the product appears in the cart.

Starting URL: https://www.demoblaze.com/

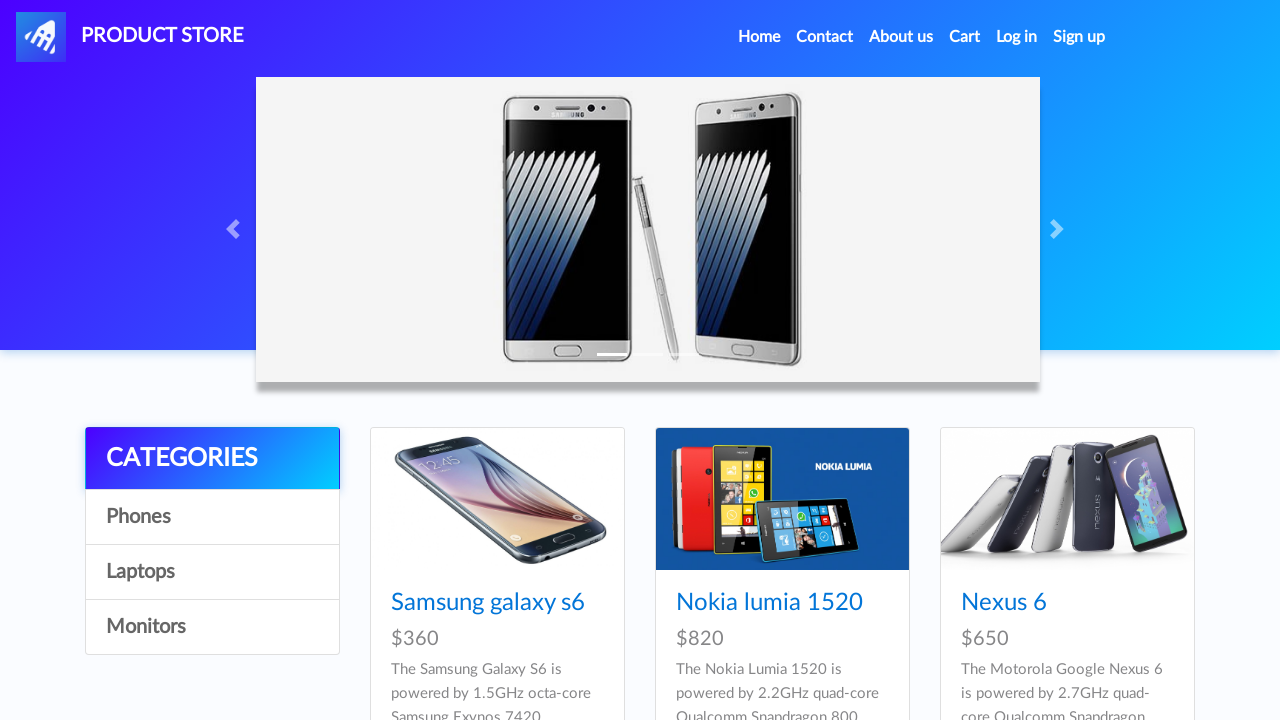

Clicked on Samsung Galaxy S6 product at (488, 603) on text=Samsung galaxy s6
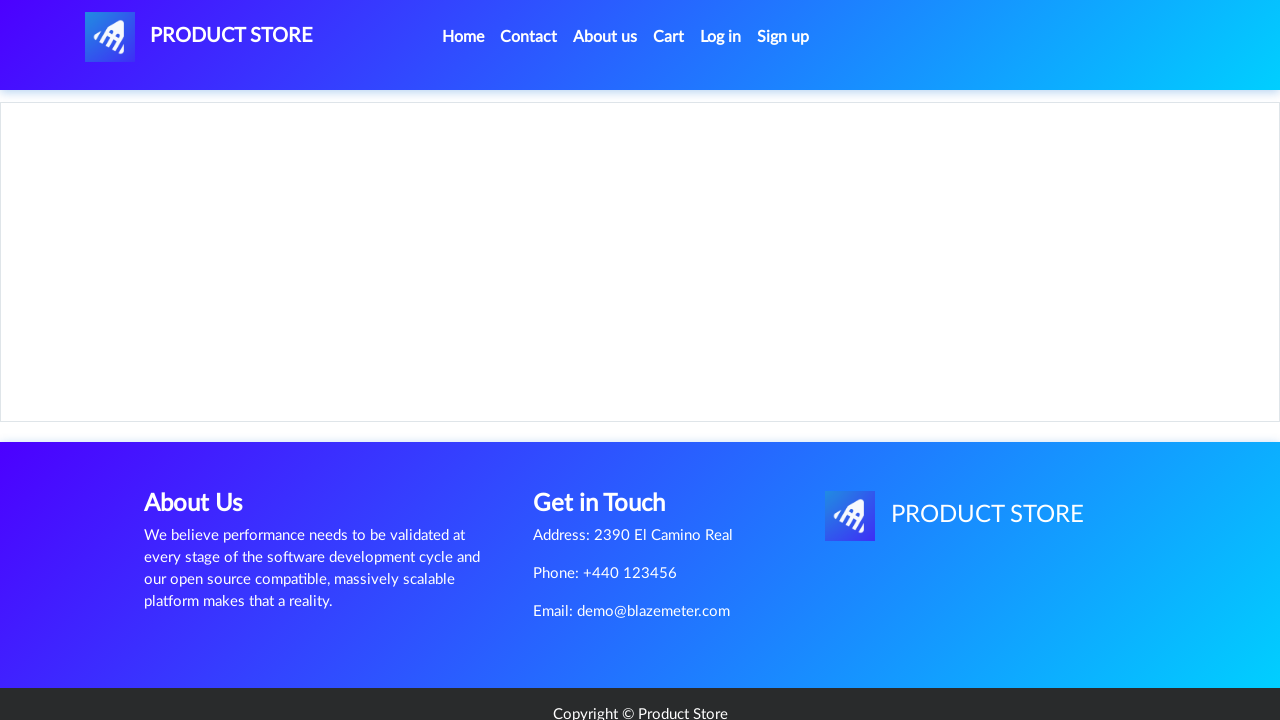

Product page loaded
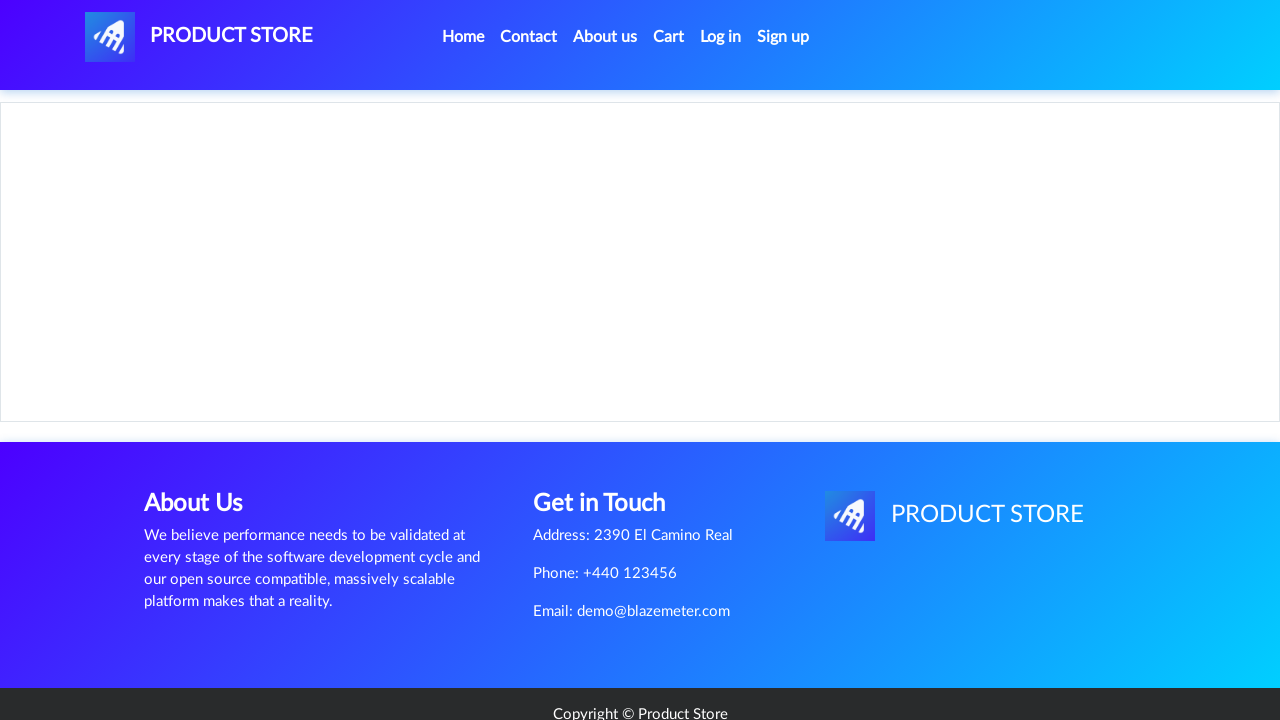

Dialog handler configured to accept confirmation
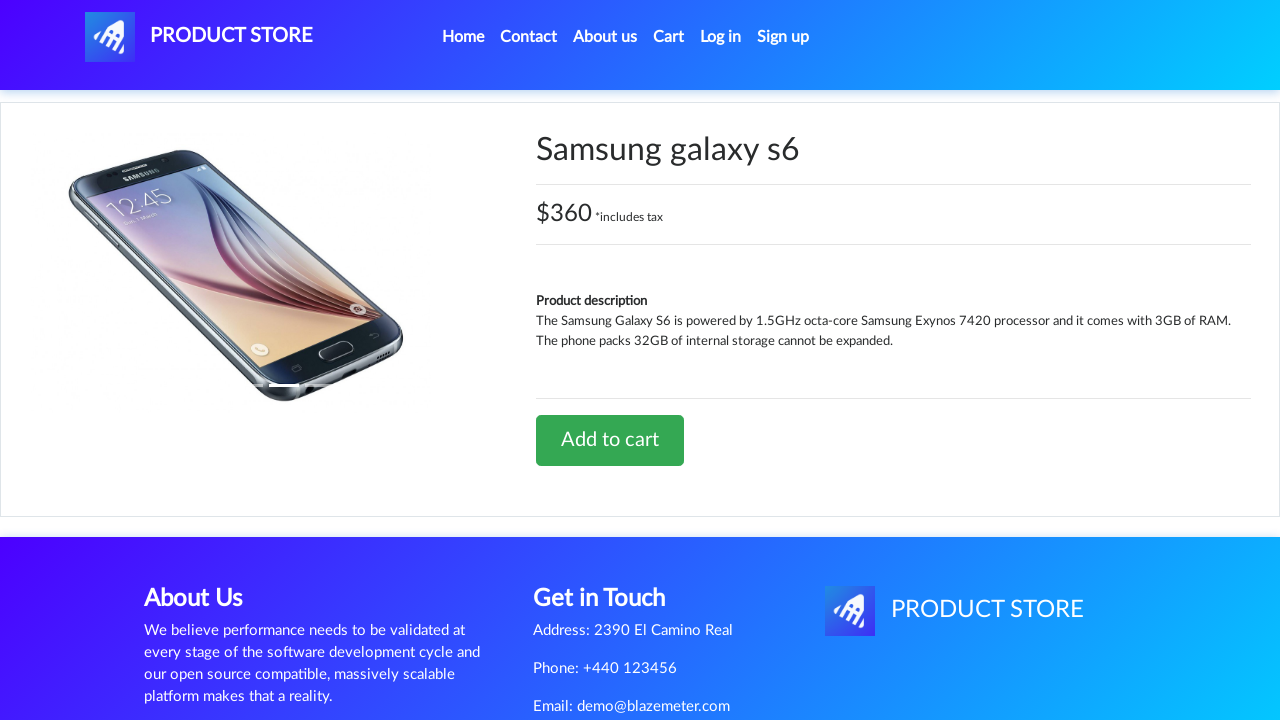

Clicked 'Add to cart' button at (610, 440) on text=Add to cart
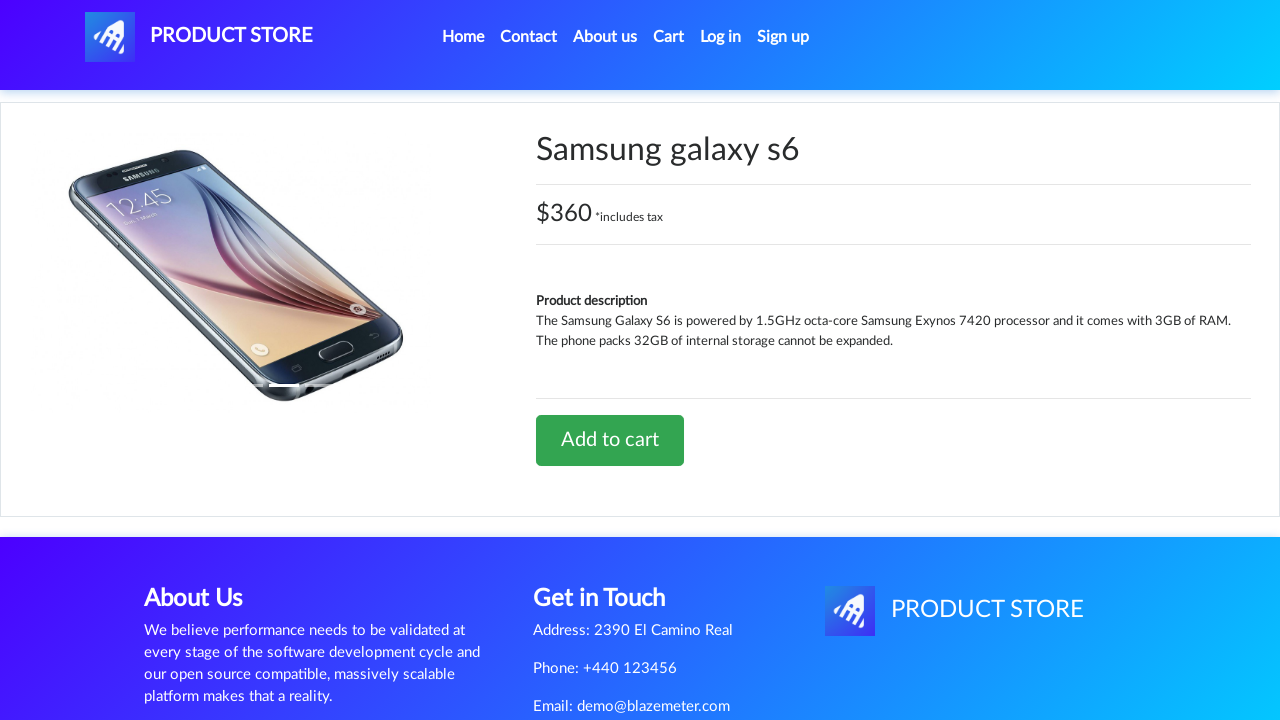

Clicked 'Cart' link to navigate to shopping cart at (669, 37) on text=Cart
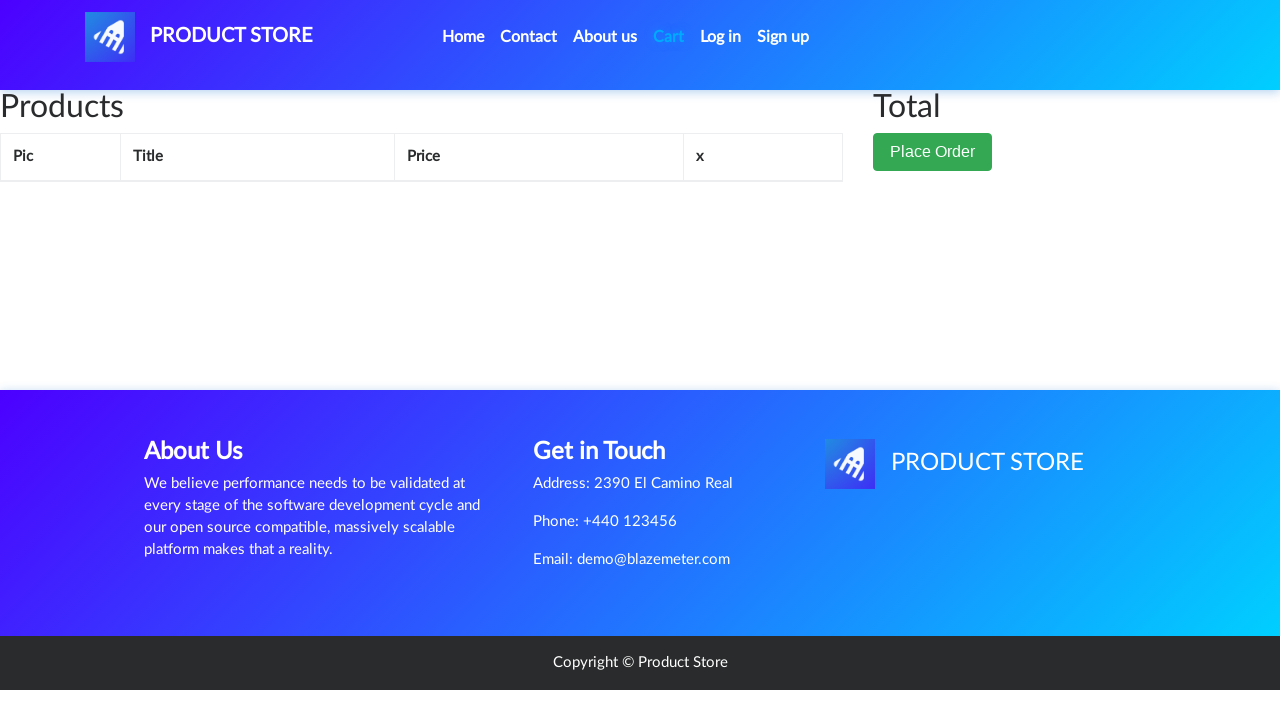

Cart page loaded successfully
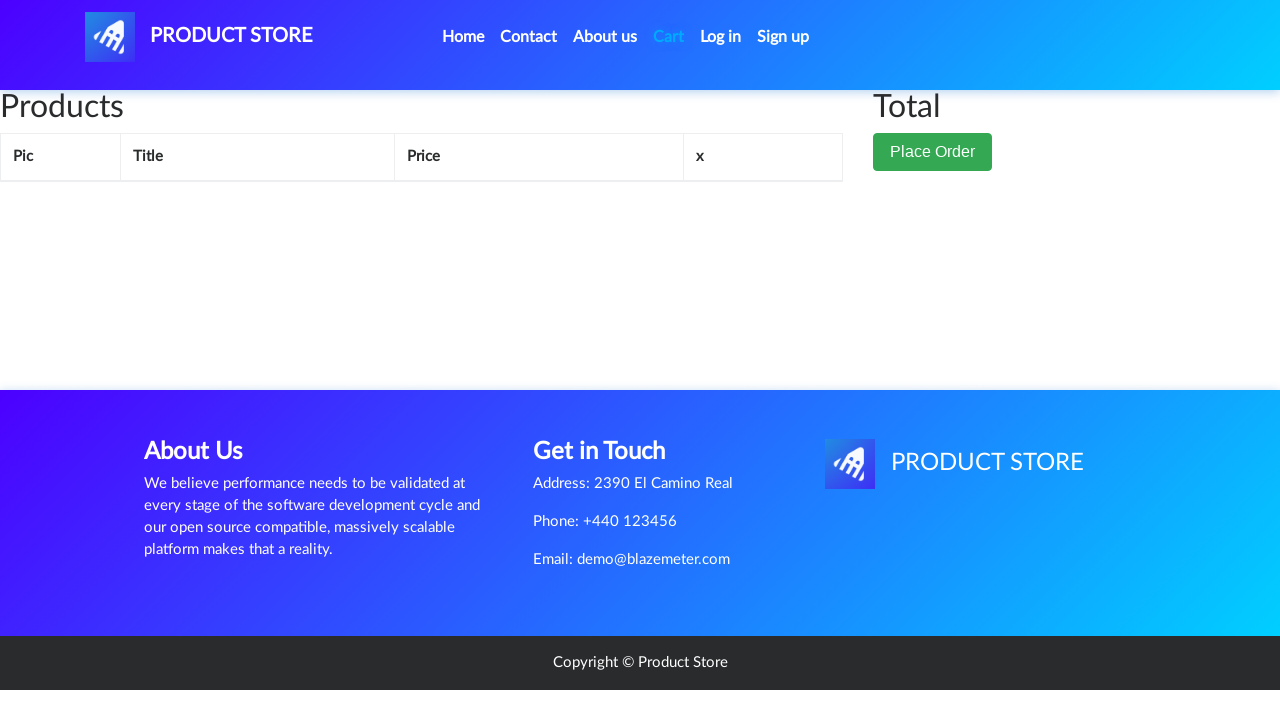

Verified Samsung Galaxy S6 product appears in cart at (319, 244) on text=Samsung galaxy s6
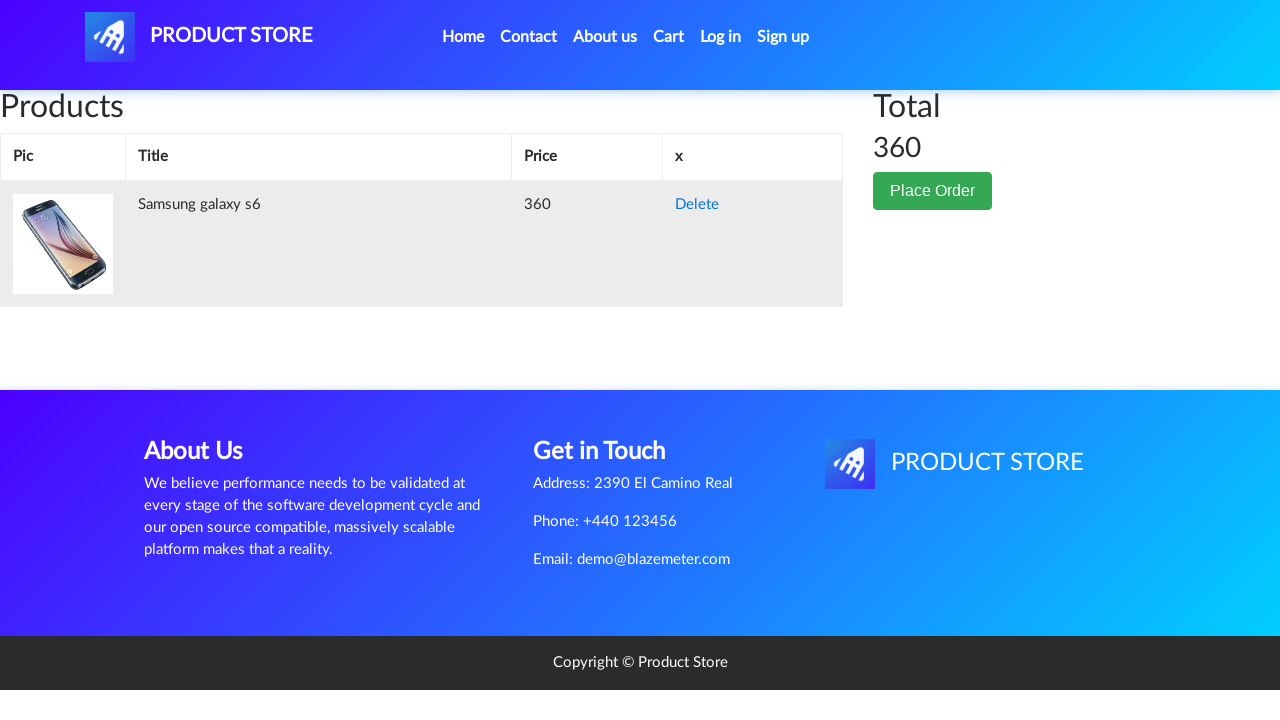

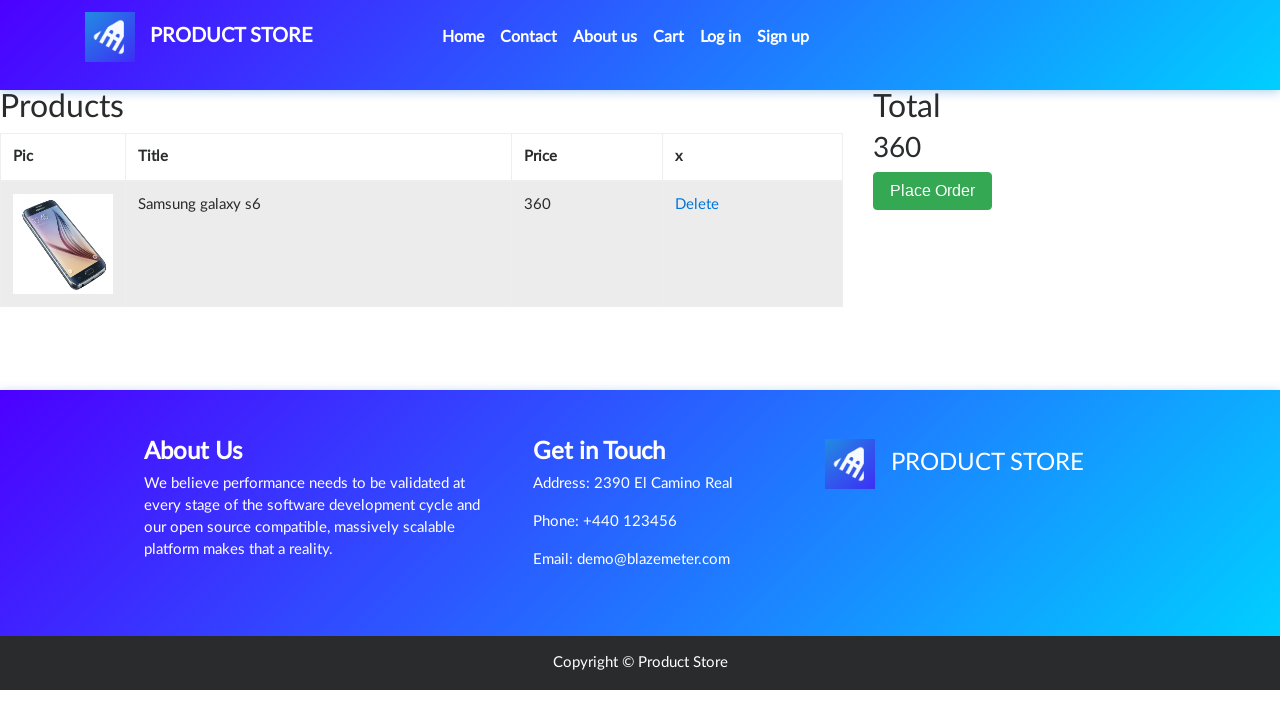